Tests user registration by filling in name, email, and password fields and submitting the registration form, then verifying redirect to home page

Starting URL: https://front.serverest.dev/cadastrarusuarios

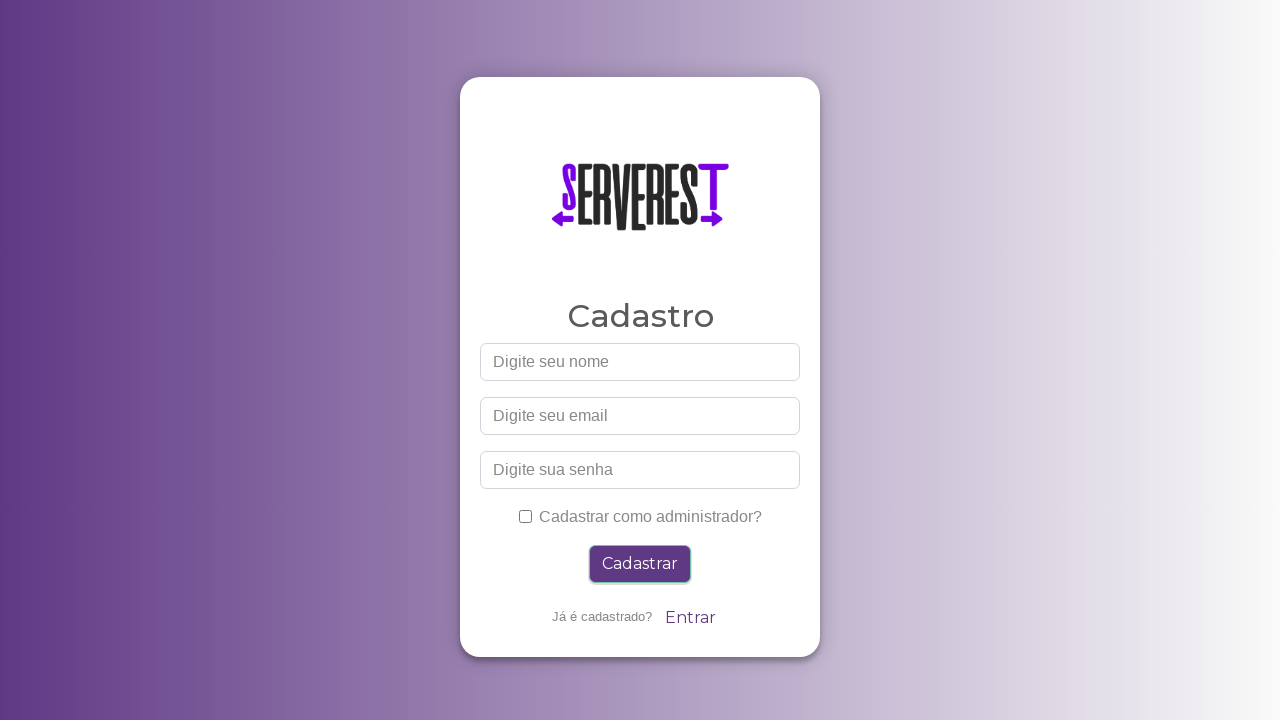

Filled name field with 'fulano' on [data-testid='nome']
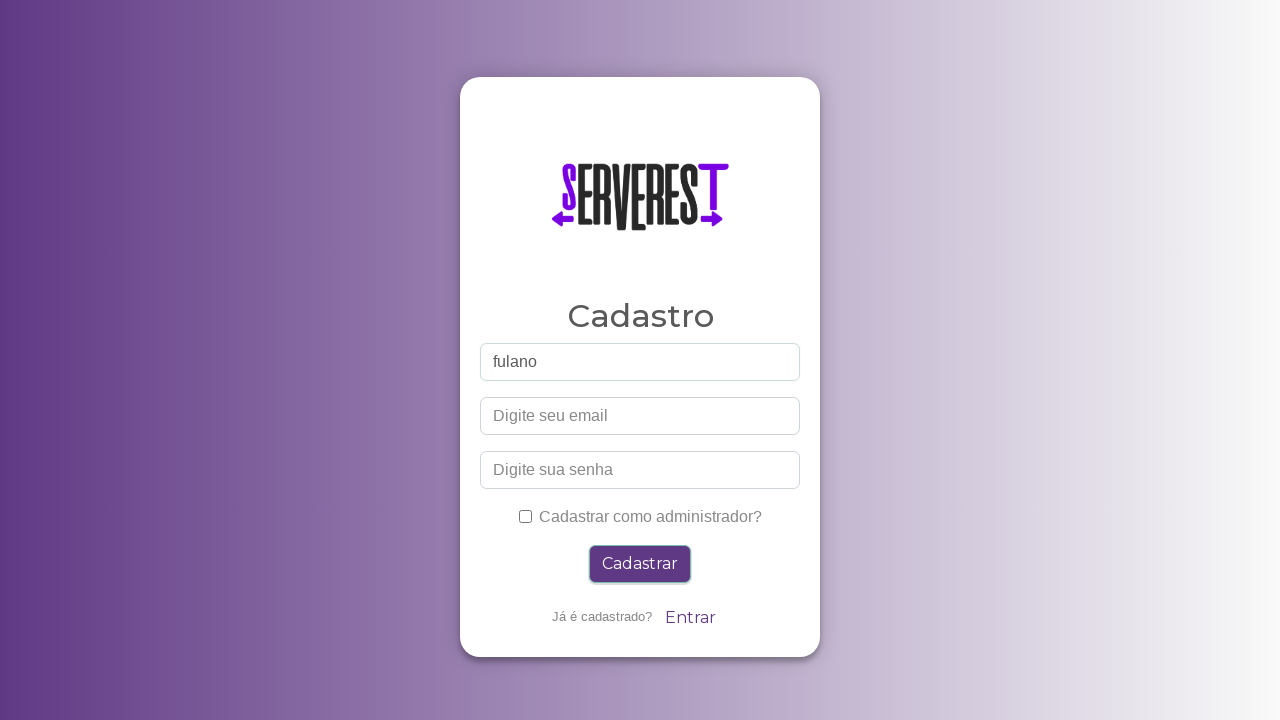

Filled email field with 'a3574816-dc1a-4ca0-a915-f301662f74d5@email.com' on [data-testid='email']
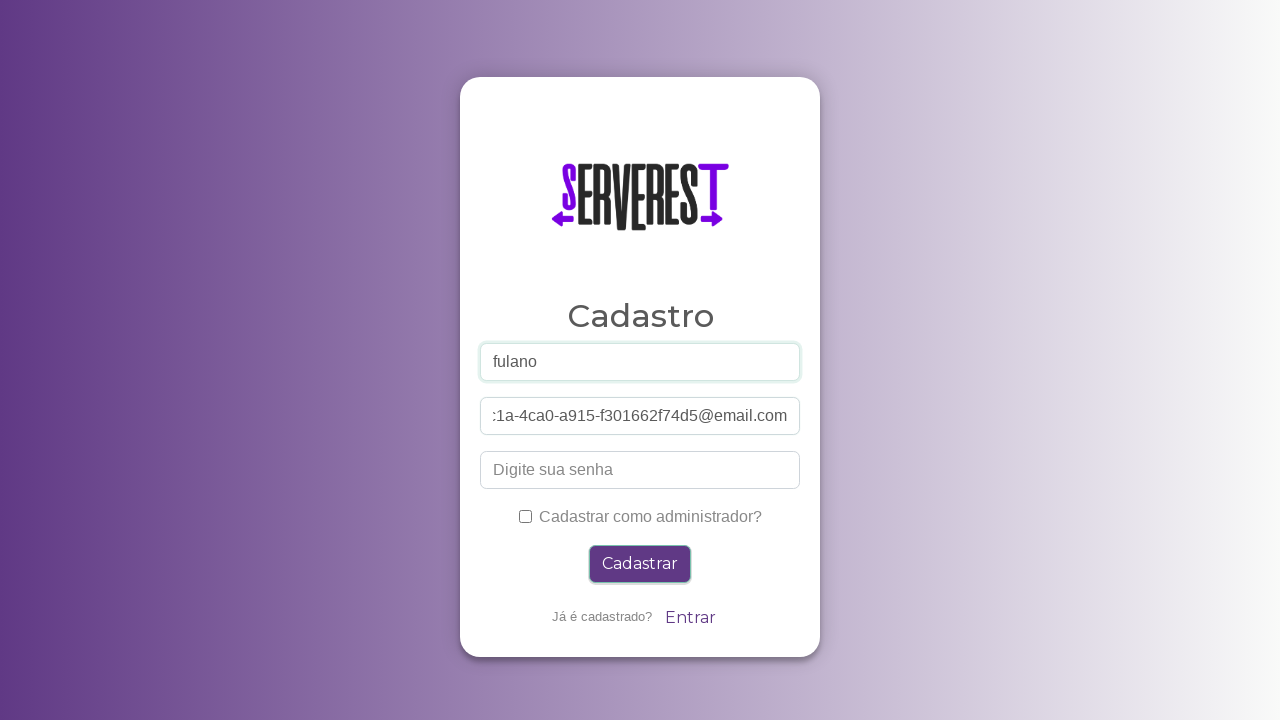

Filled password field with '123' on [data-testid='password']
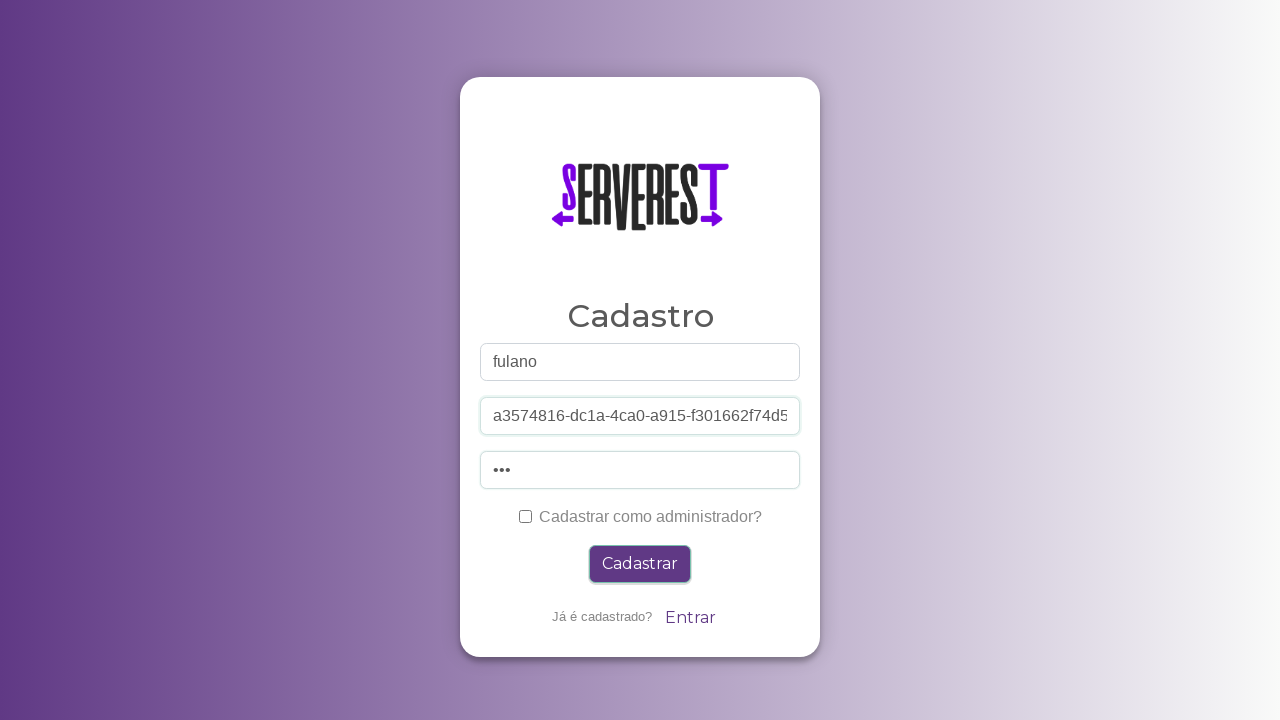

Clicked register button at (640, 564) on [data-testid='cadastrar']
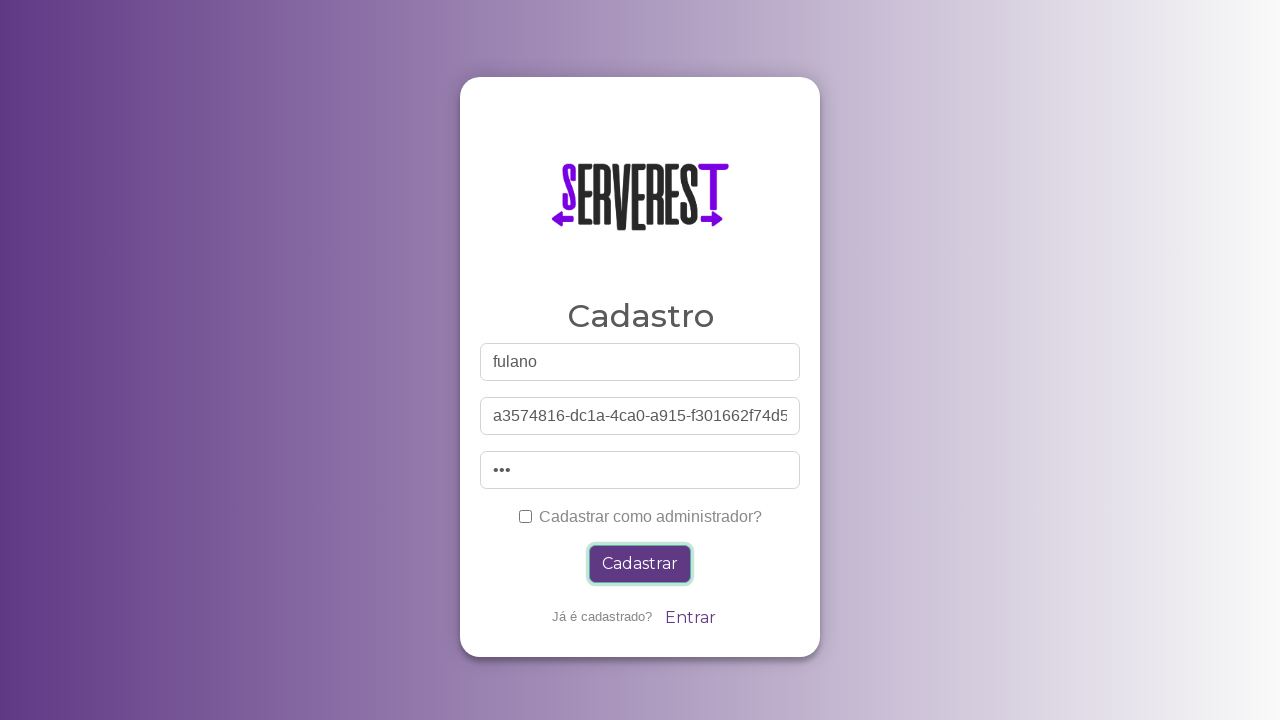

Redirected to home page - user registration successful
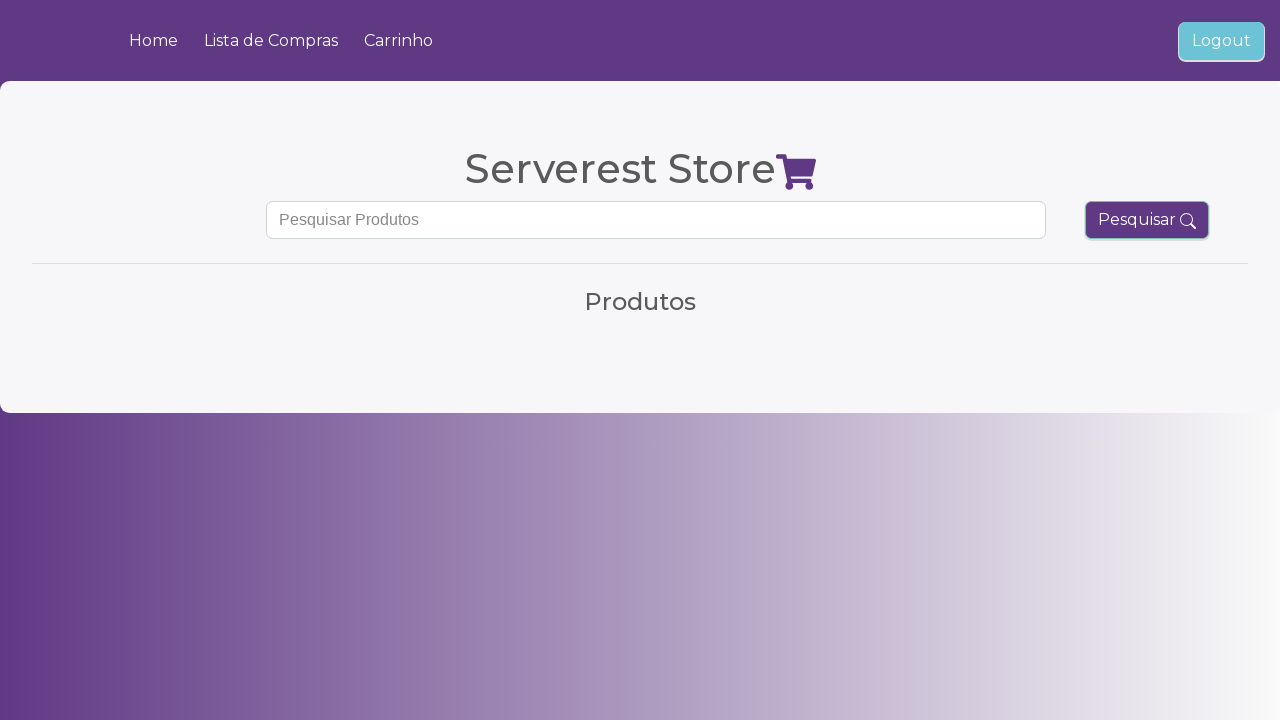

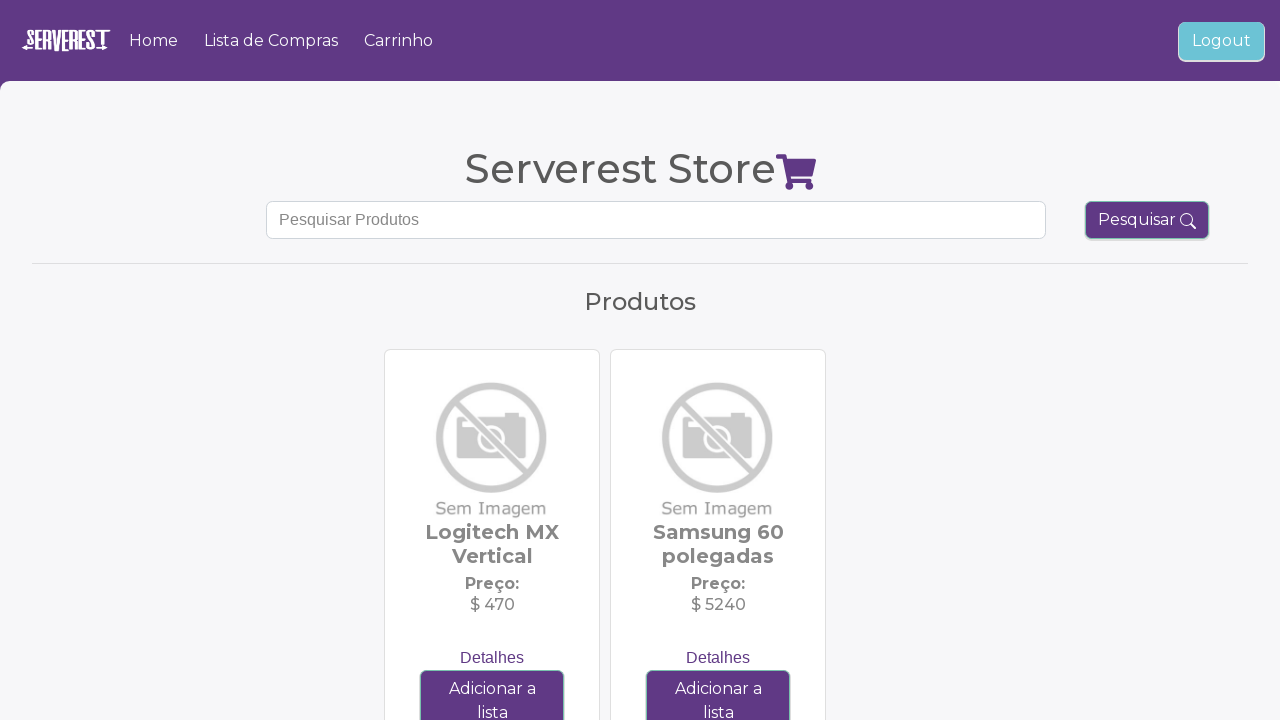